Tests that completed items are removed when clicking the "Clear completed" button.

Starting URL: https://demo.playwright.dev/todomvc

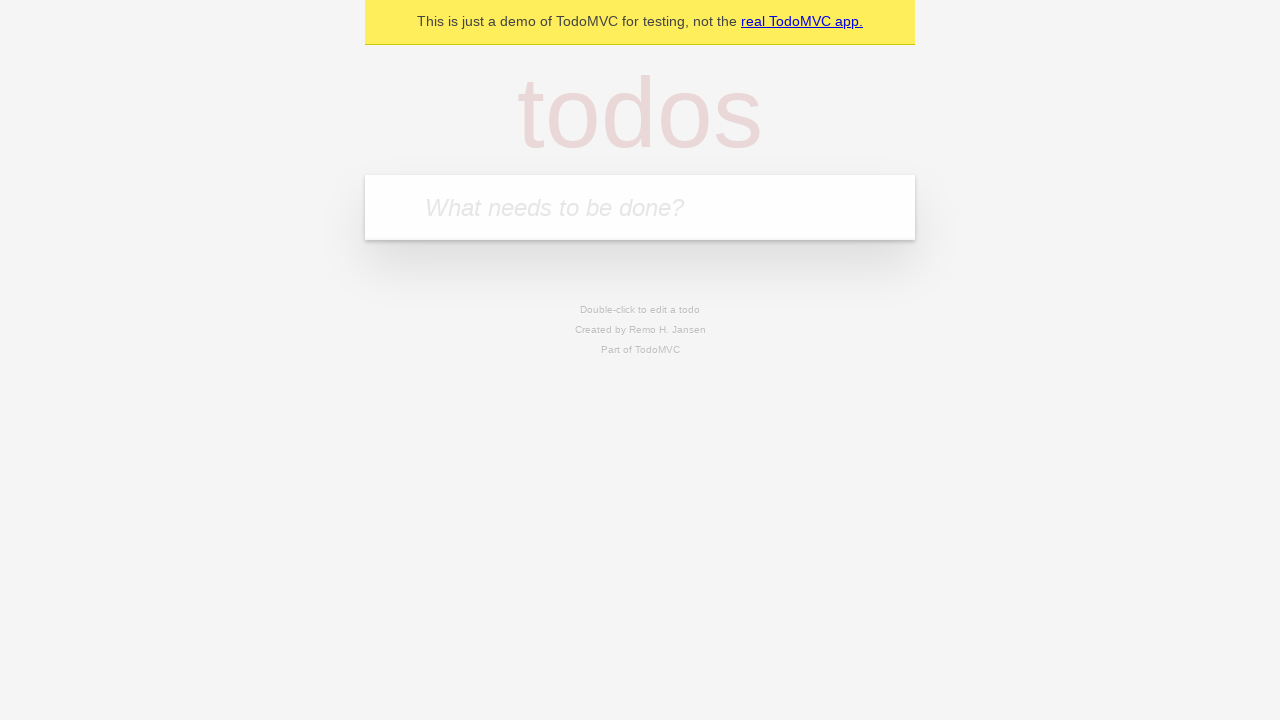

Filled todo input with 'buy some cheese' on internal:attr=[placeholder="What needs to be done?"i]
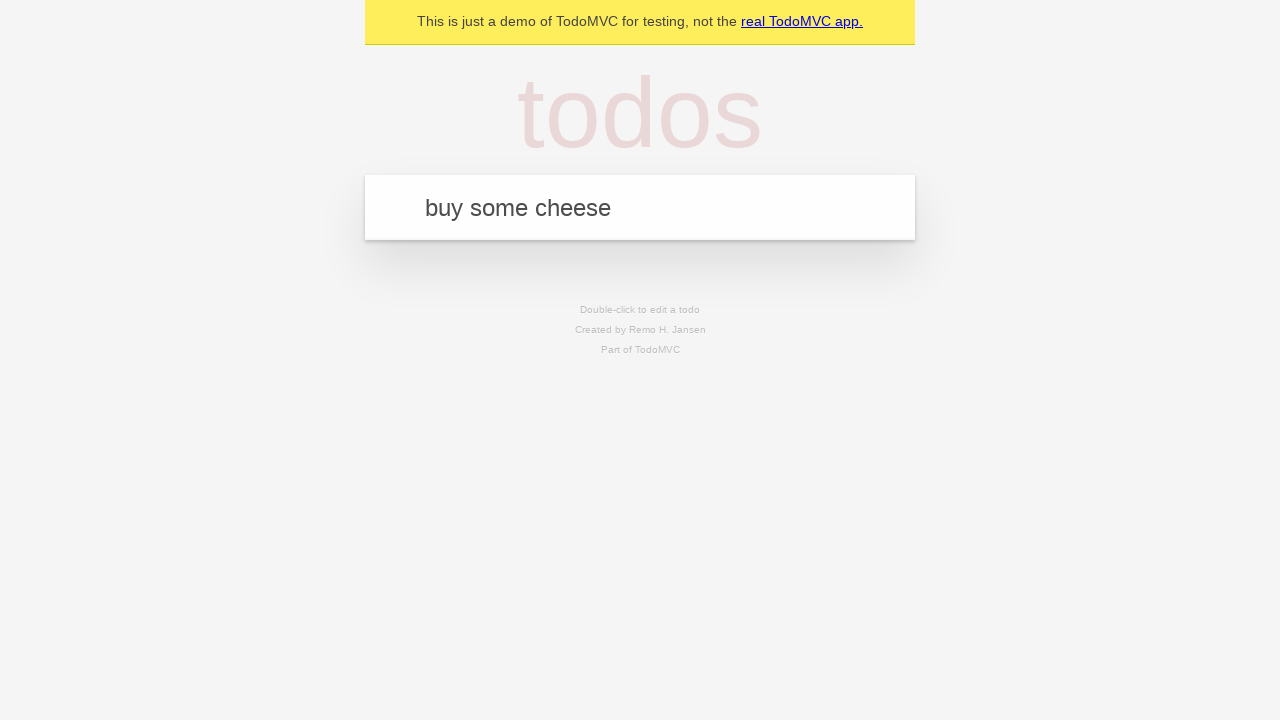

Pressed Enter to add first todo item on internal:attr=[placeholder="What needs to be done?"i]
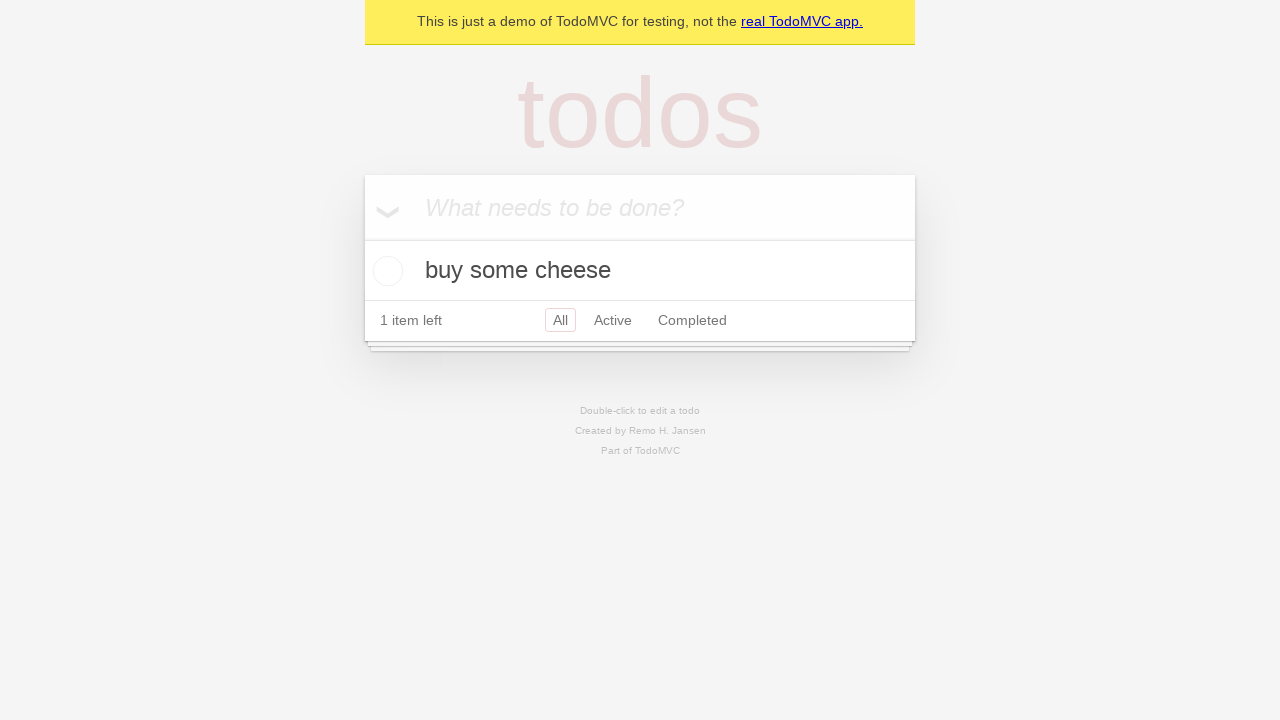

Filled todo input with 'feed the cat' on internal:attr=[placeholder="What needs to be done?"i]
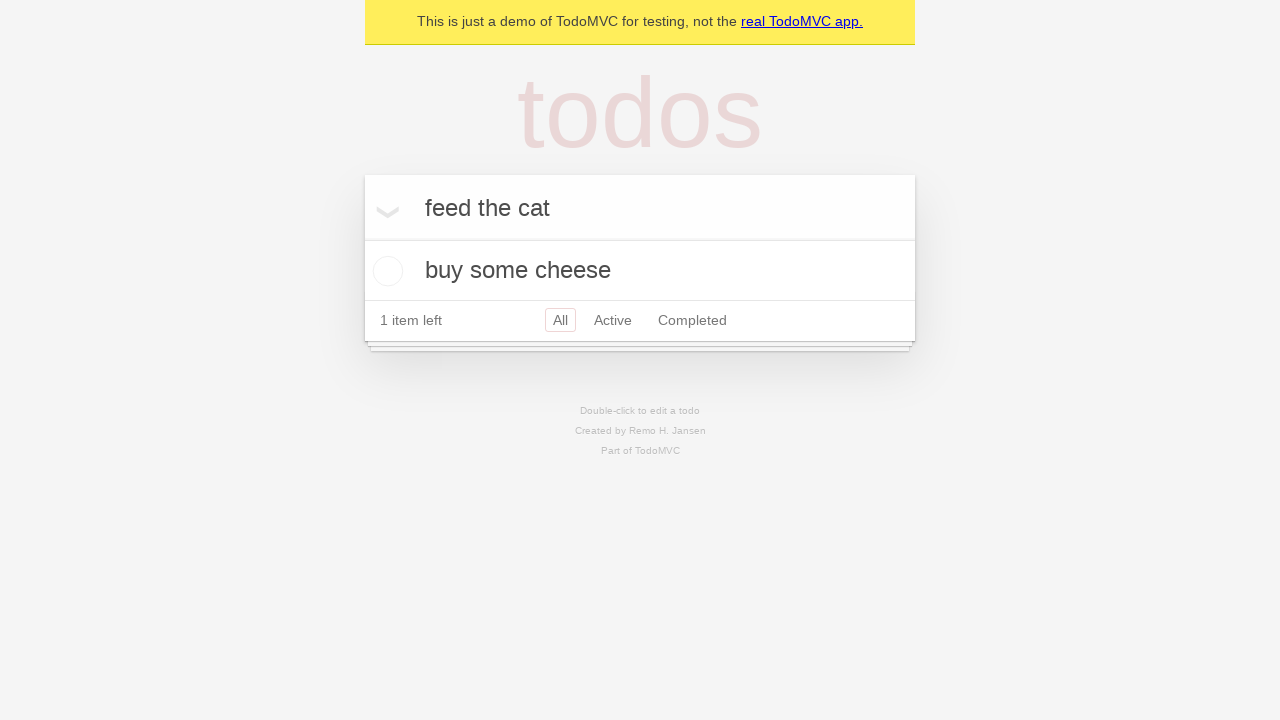

Pressed Enter to add second todo item on internal:attr=[placeholder="What needs to be done?"i]
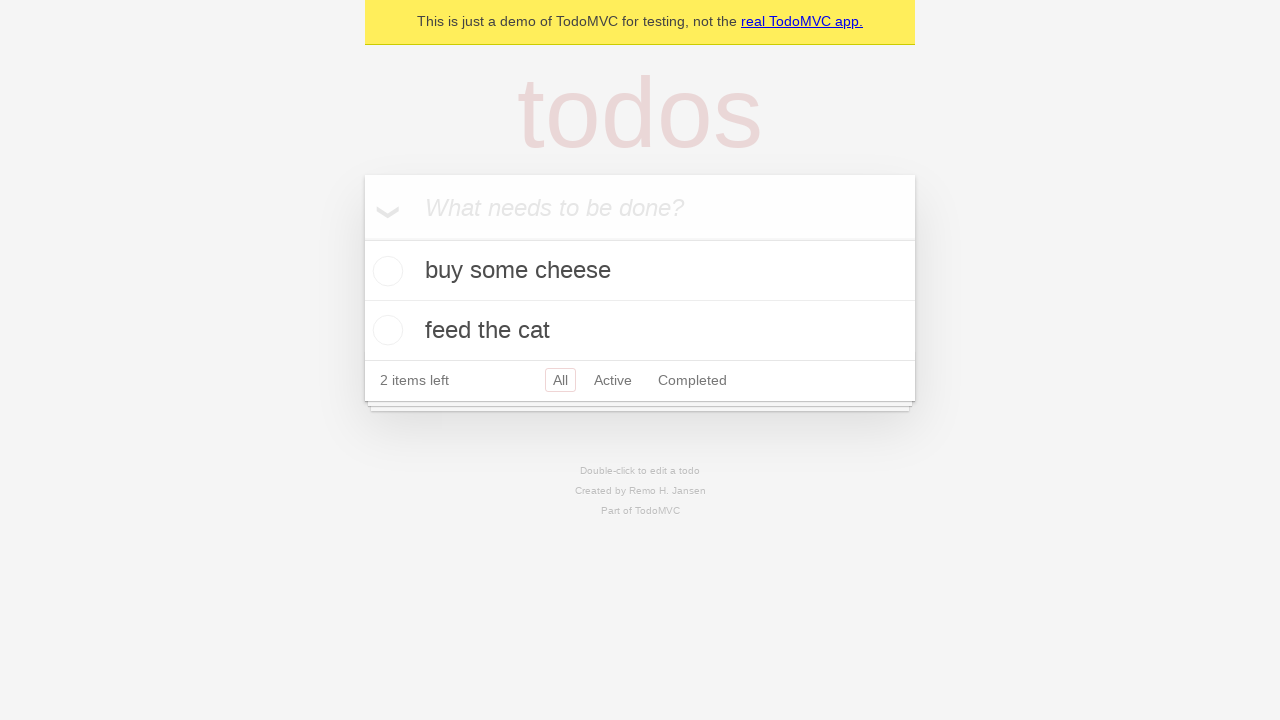

Filled todo input with 'book a doctors appointment' on internal:attr=[placeholder="What needs to be done?"i]
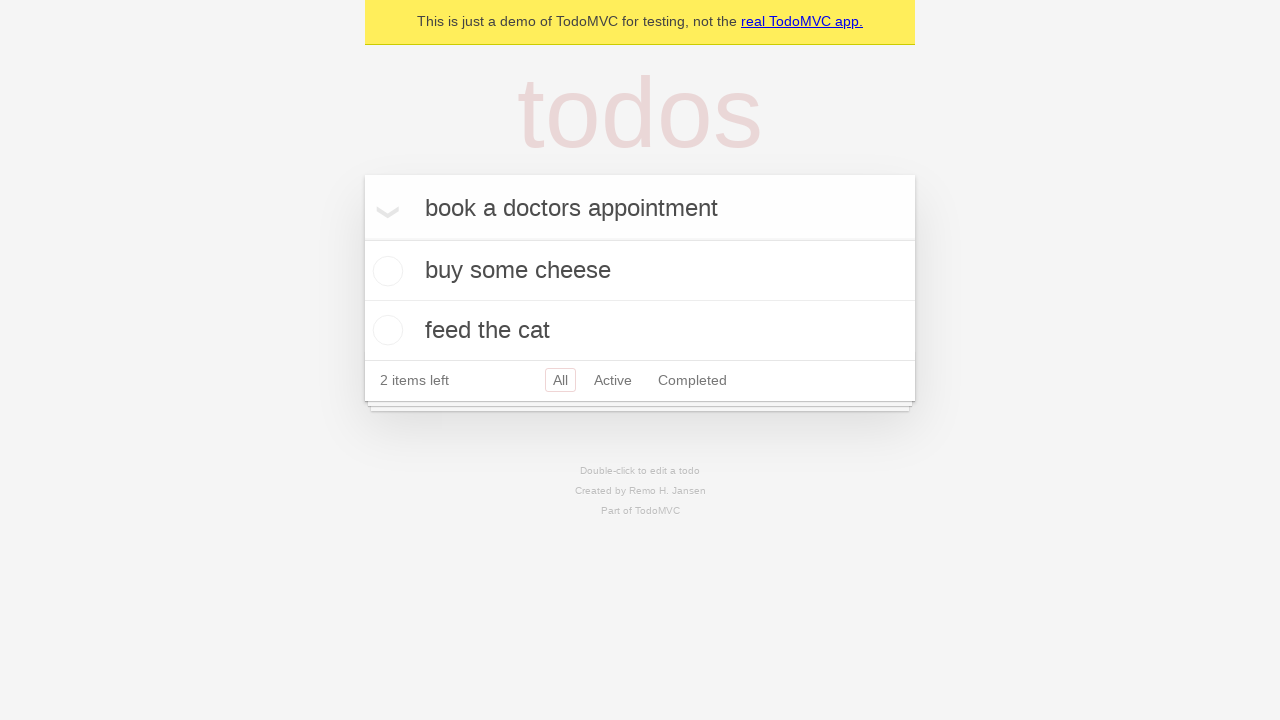

Pressed Enter to add third todo item on internal:attr=[placeholder="What needs to be done?"i]
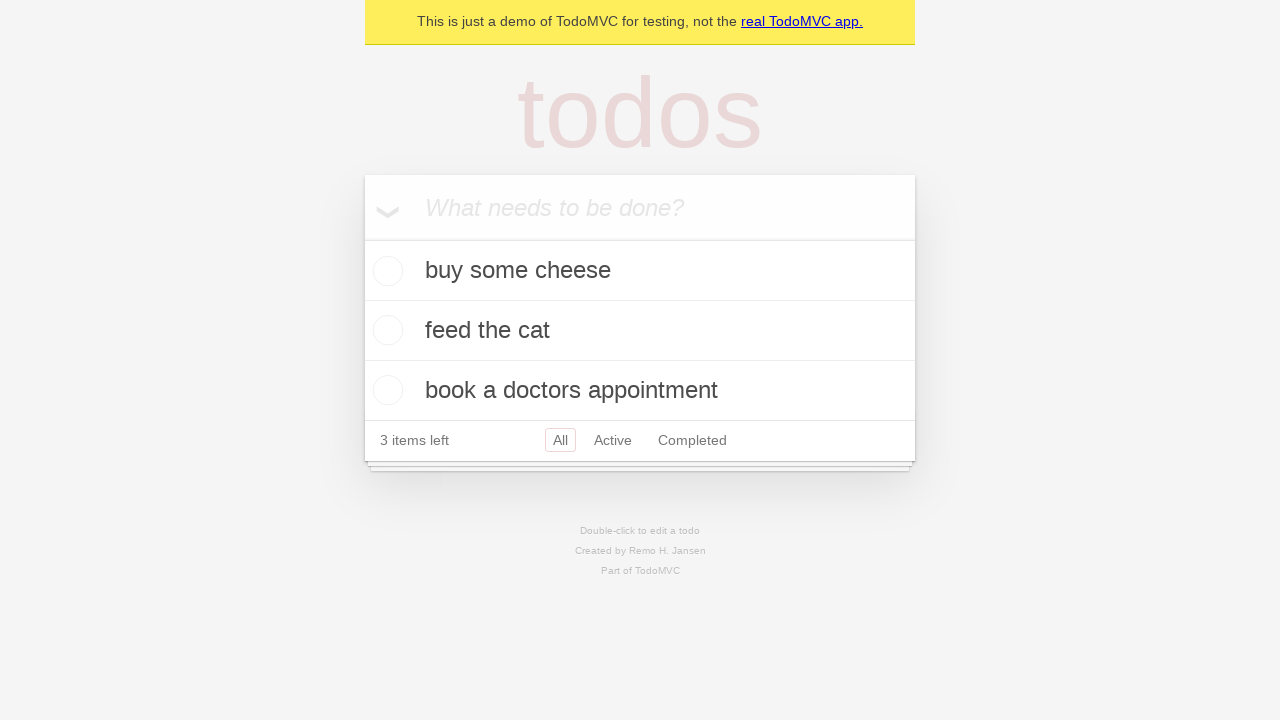

Checked the second todo item to mark it as completed at (385, 330) on internal:testid=[data-testid="todo-item"s] >> nth=1 >> internal:role=checkbox
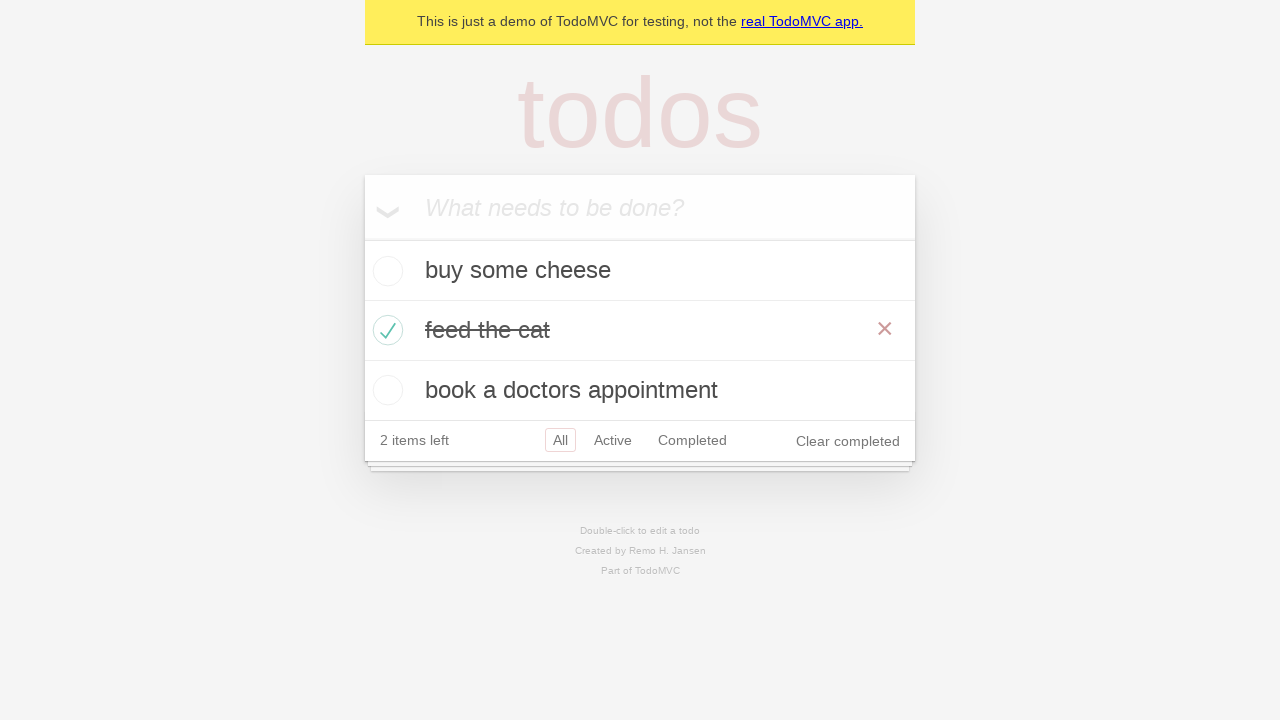

Clicked 'Clear completed' button to remove completed items at (848, 441) on internal:role=button[name="Clear completed"i]
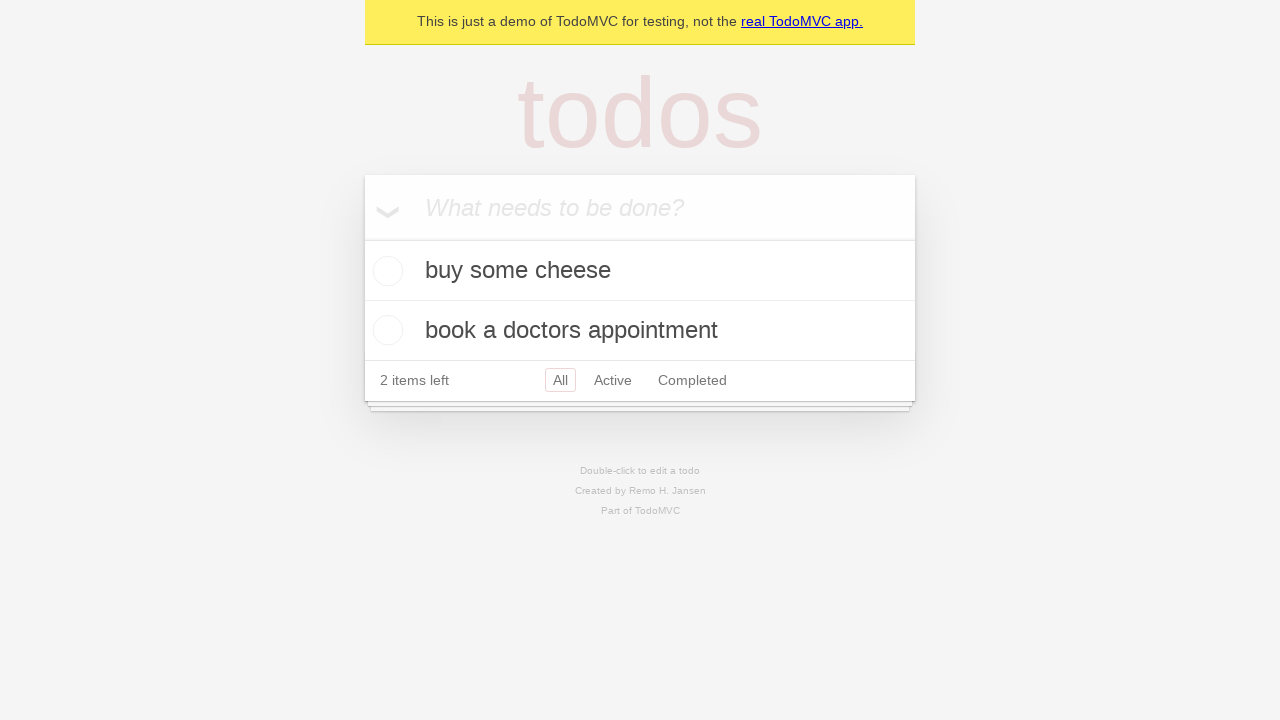

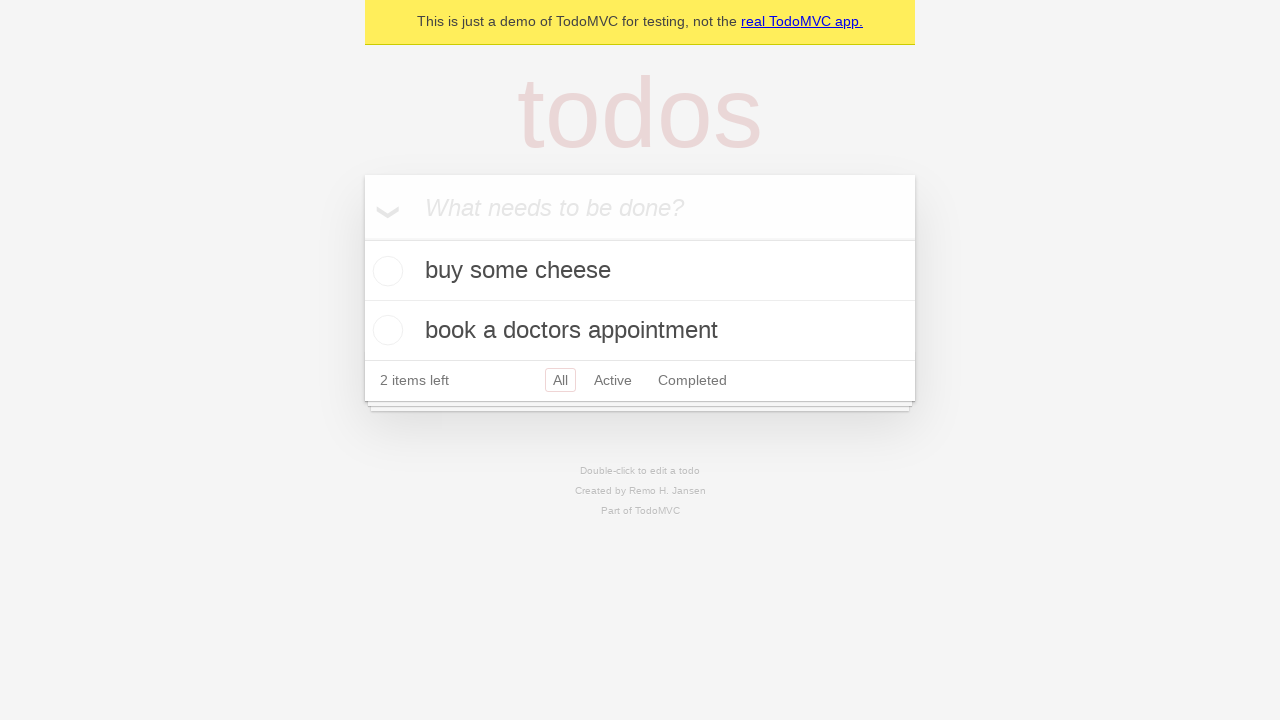